Tests the text box form on demoqa.com by filling in name, email, current address, and permanent address fields, submitting the form, and validating that the output displays the correct submitted values.

Starting URL: https://demoqa.com/text-box

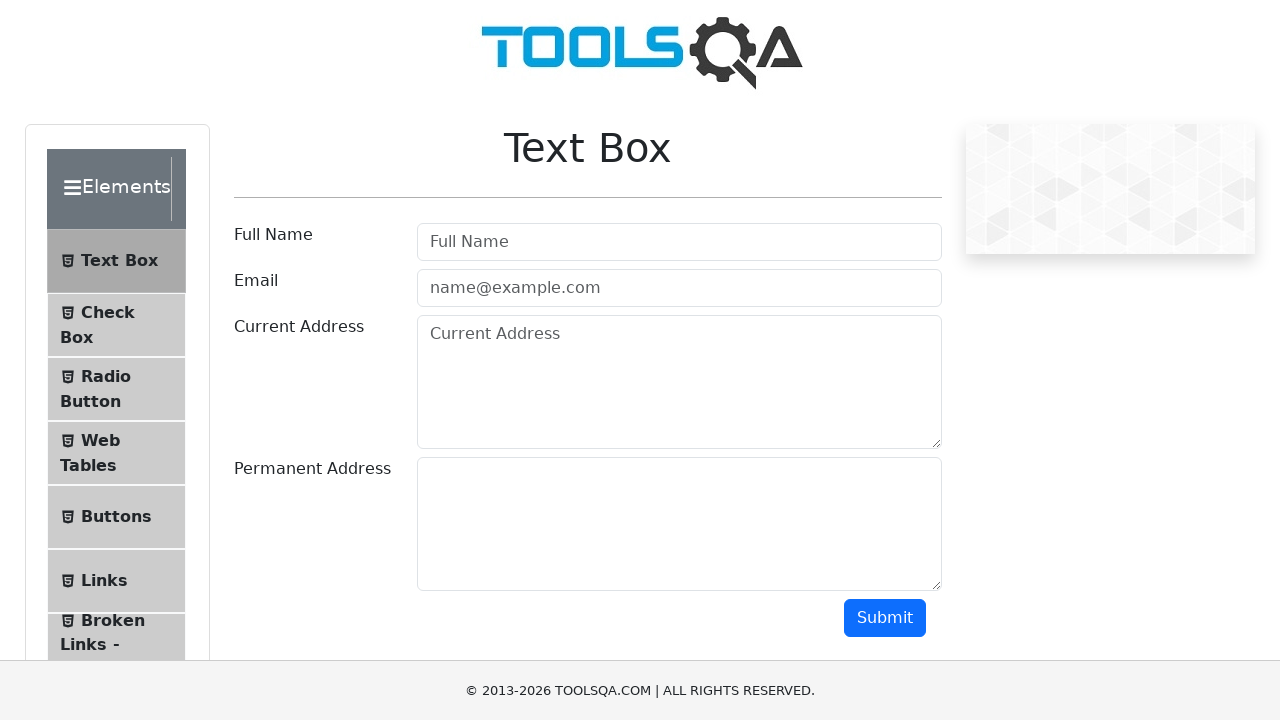

Waited for userName field to load
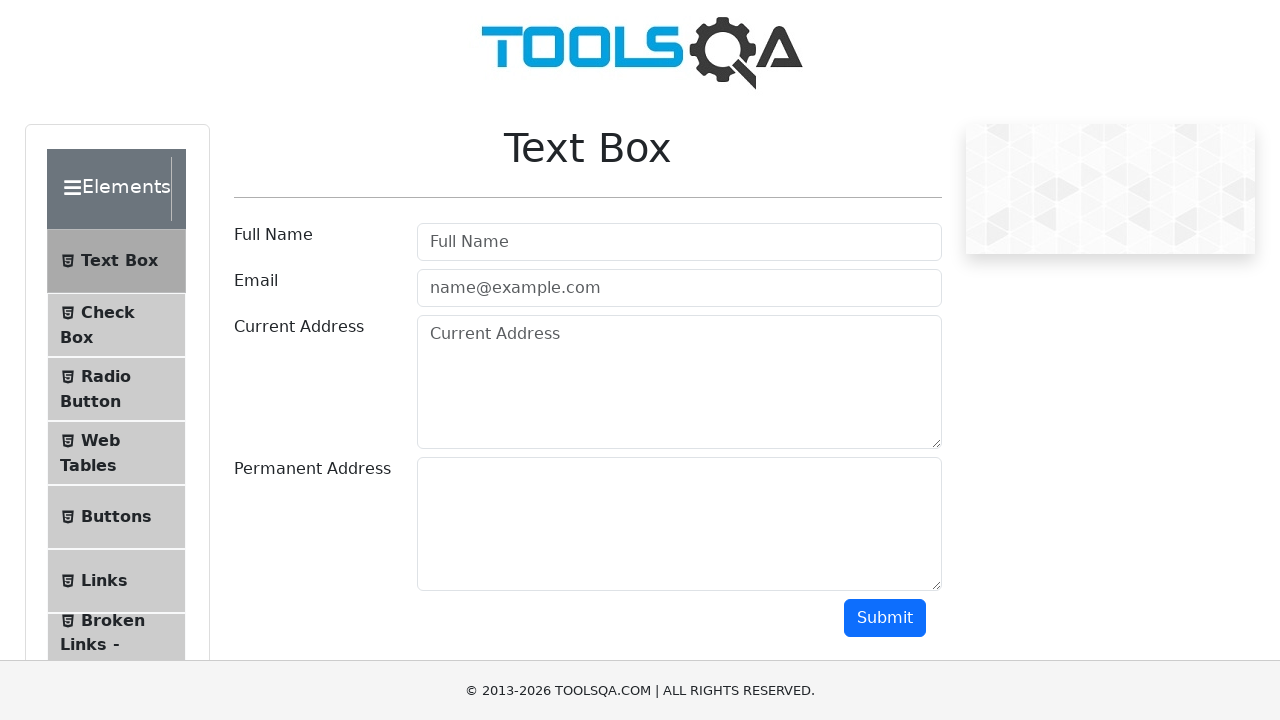

Filled userName field with 'John Doe' on #userName
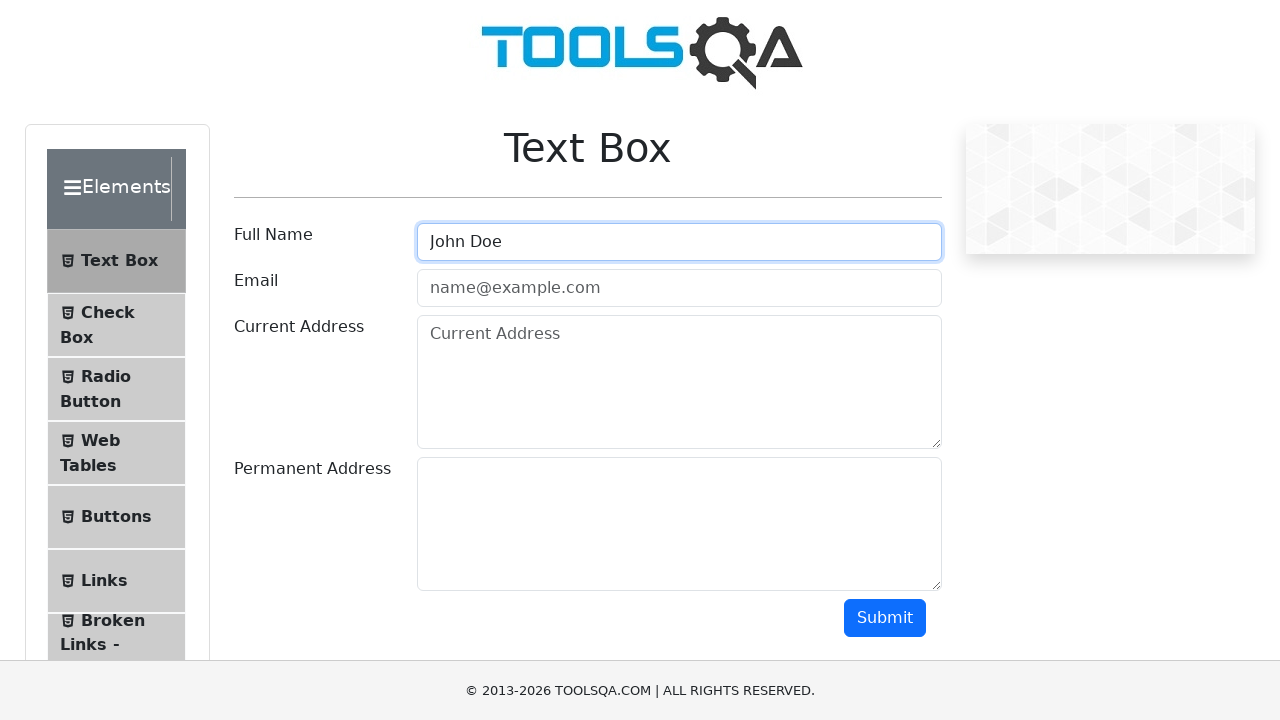

Filled userEmail field with 'johndoe@example.com' on #userEmail
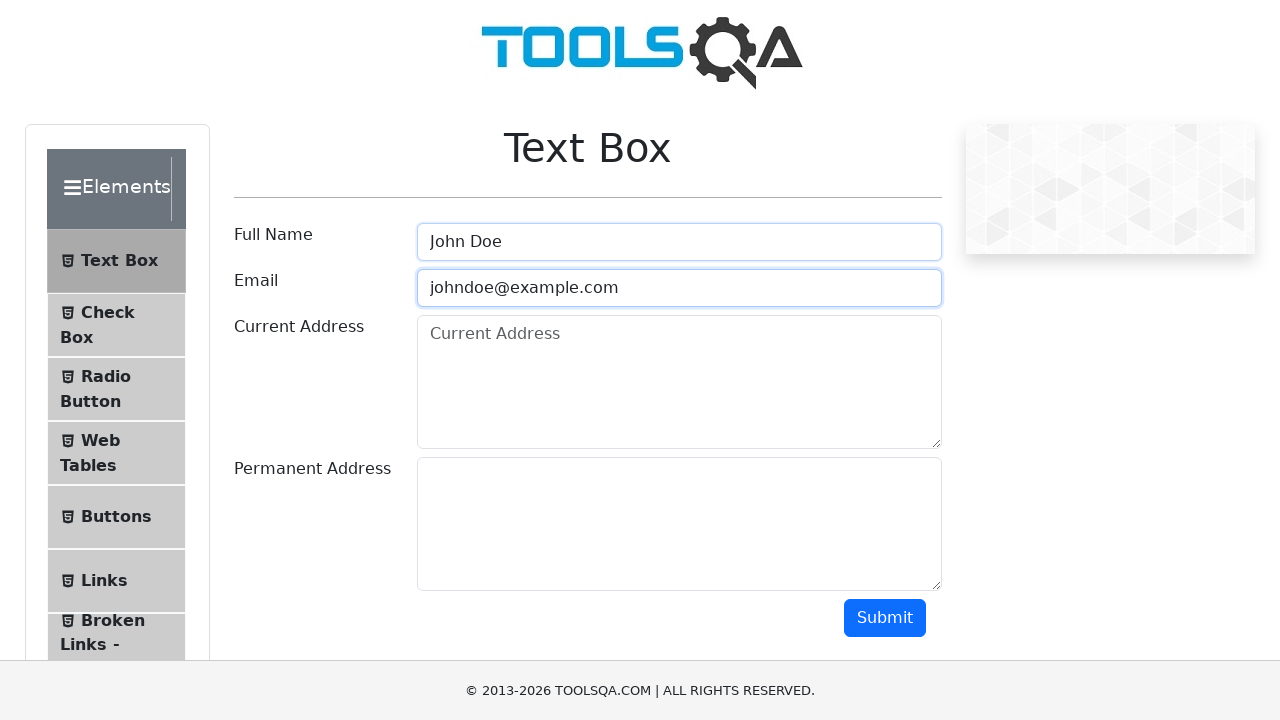

Filled currentAddress field with '123 Main St, Springfield' on #currentAddress
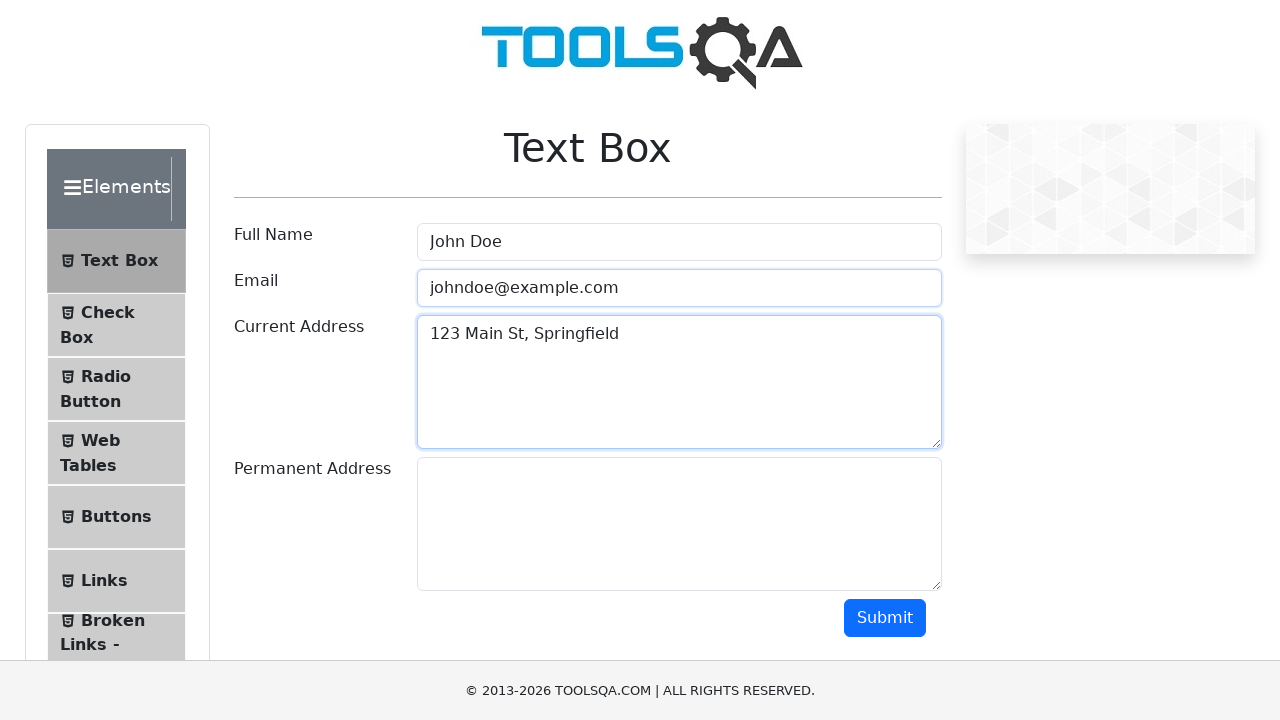

Filled permanentAddress field with '456 Elm St, Shelbyville' on #permanentAddress
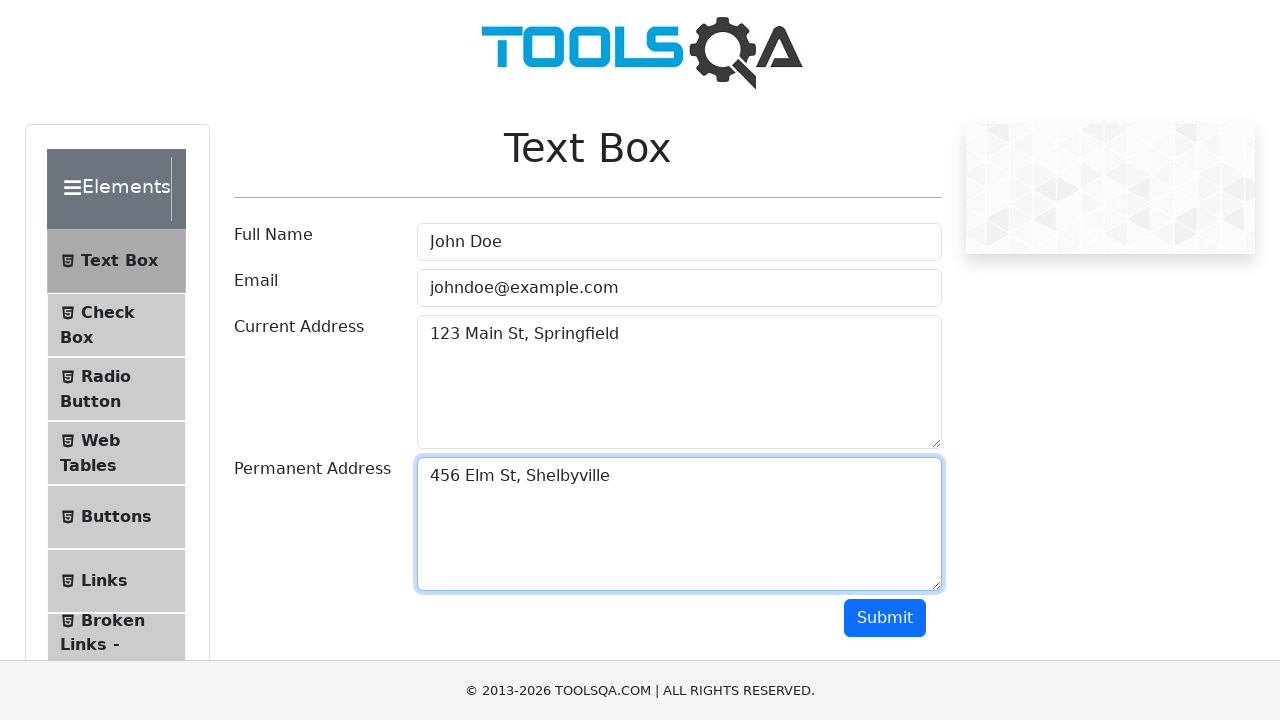

Removed ad elements from the page
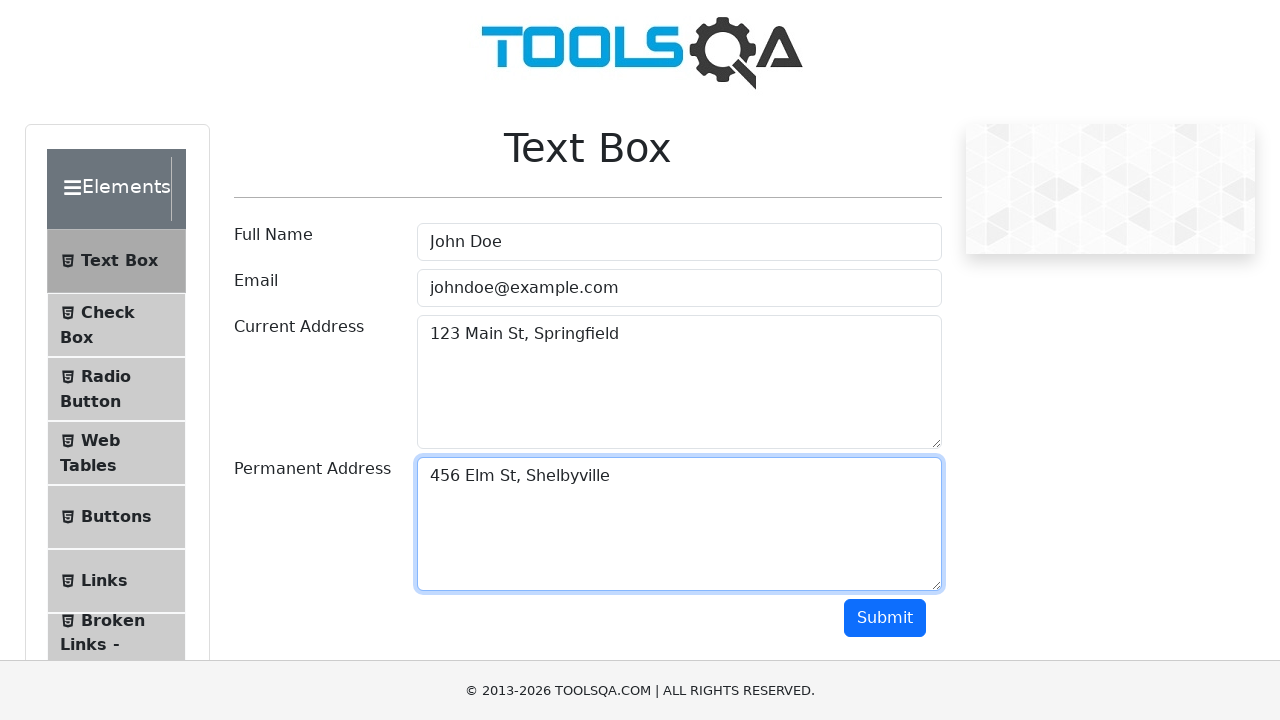

Clicked the submit button at (885, 618) on #submit
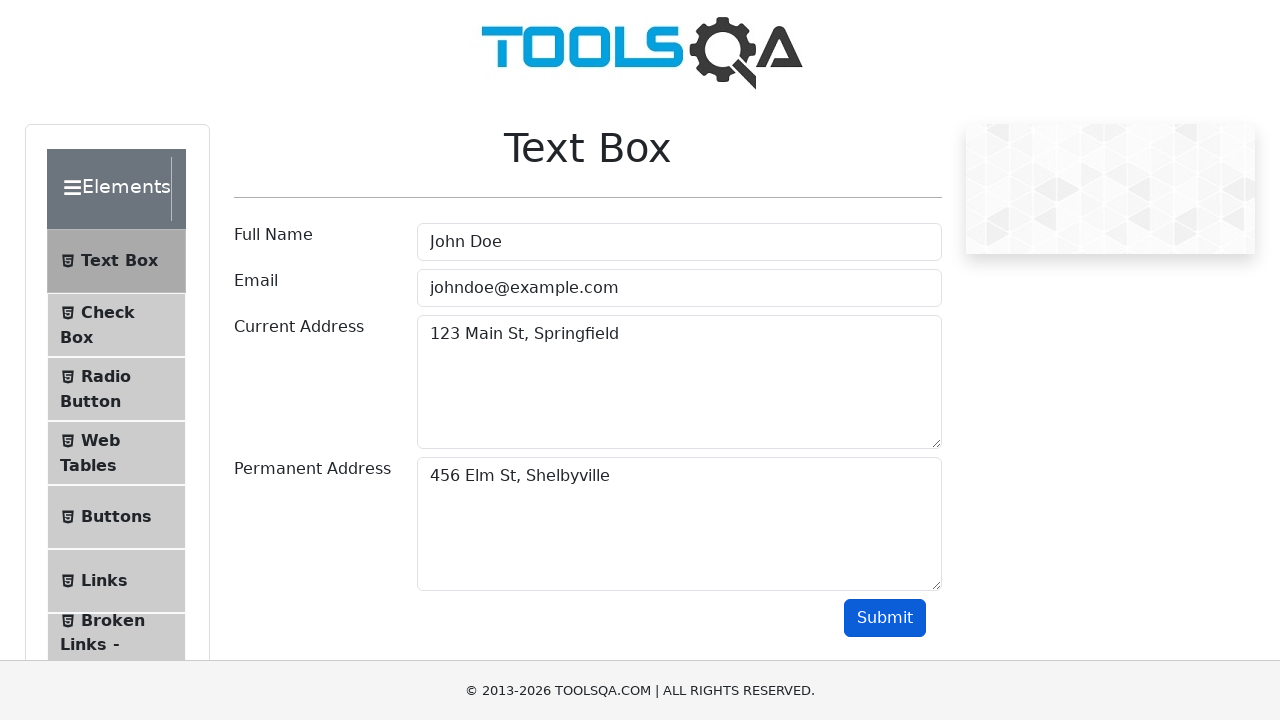

Waited for output section to appear
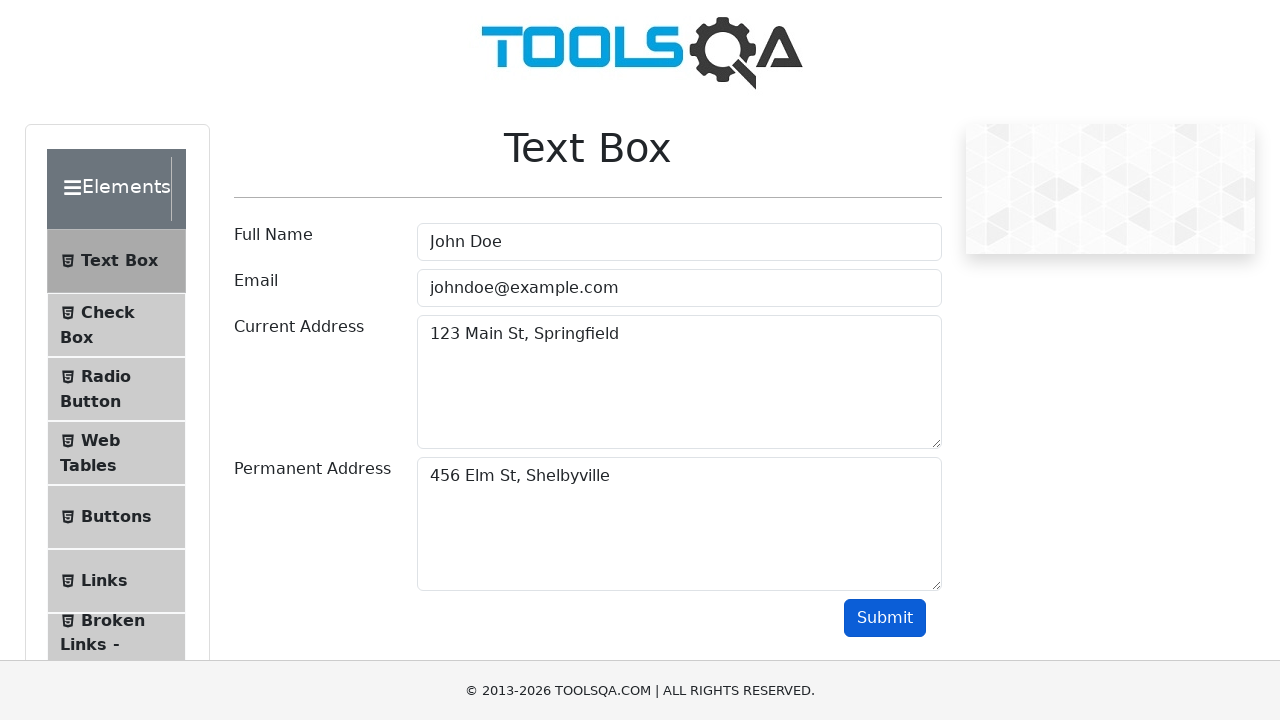

Retrieved name output from form submission
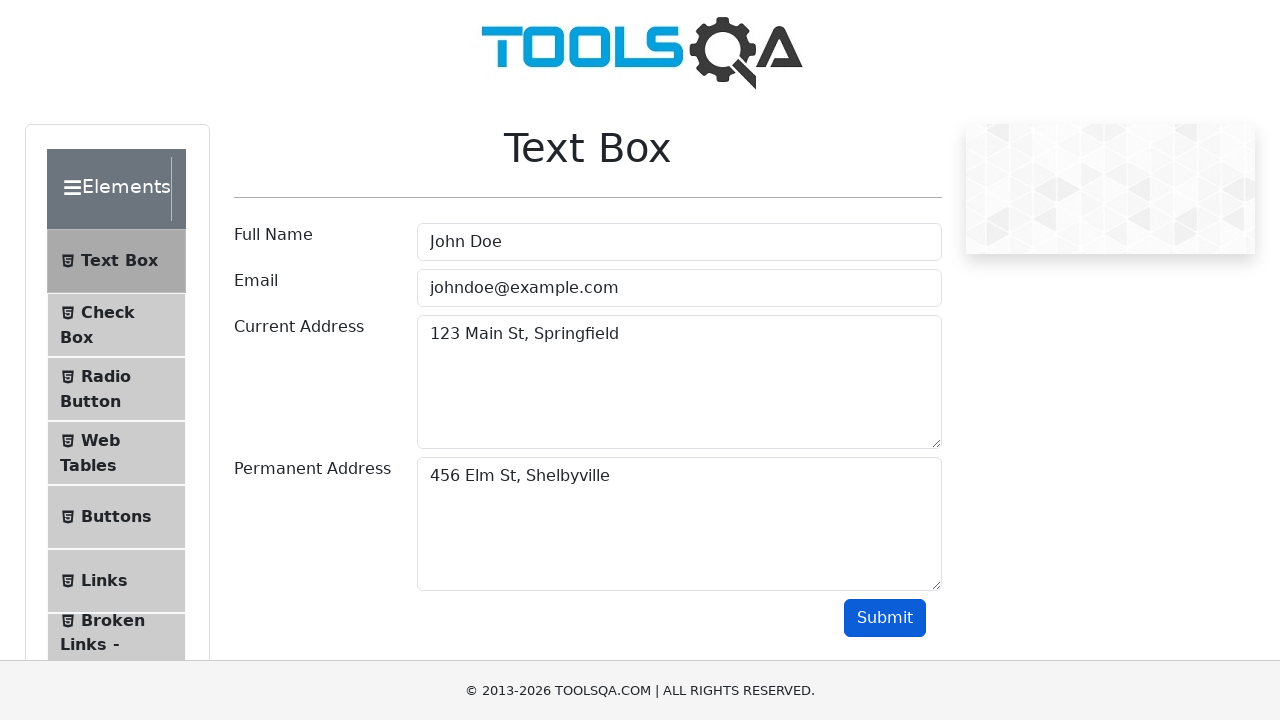

Retrieved email output from form submission
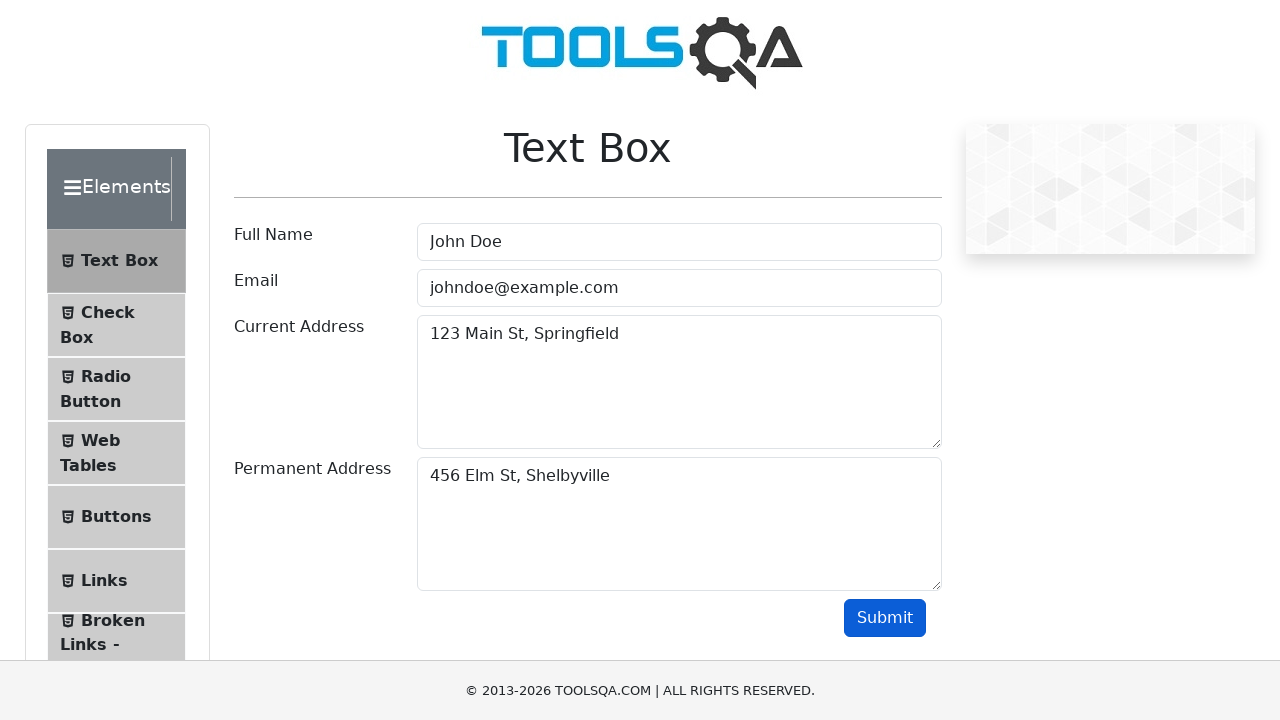

Retrieved currentAddress output from form submission
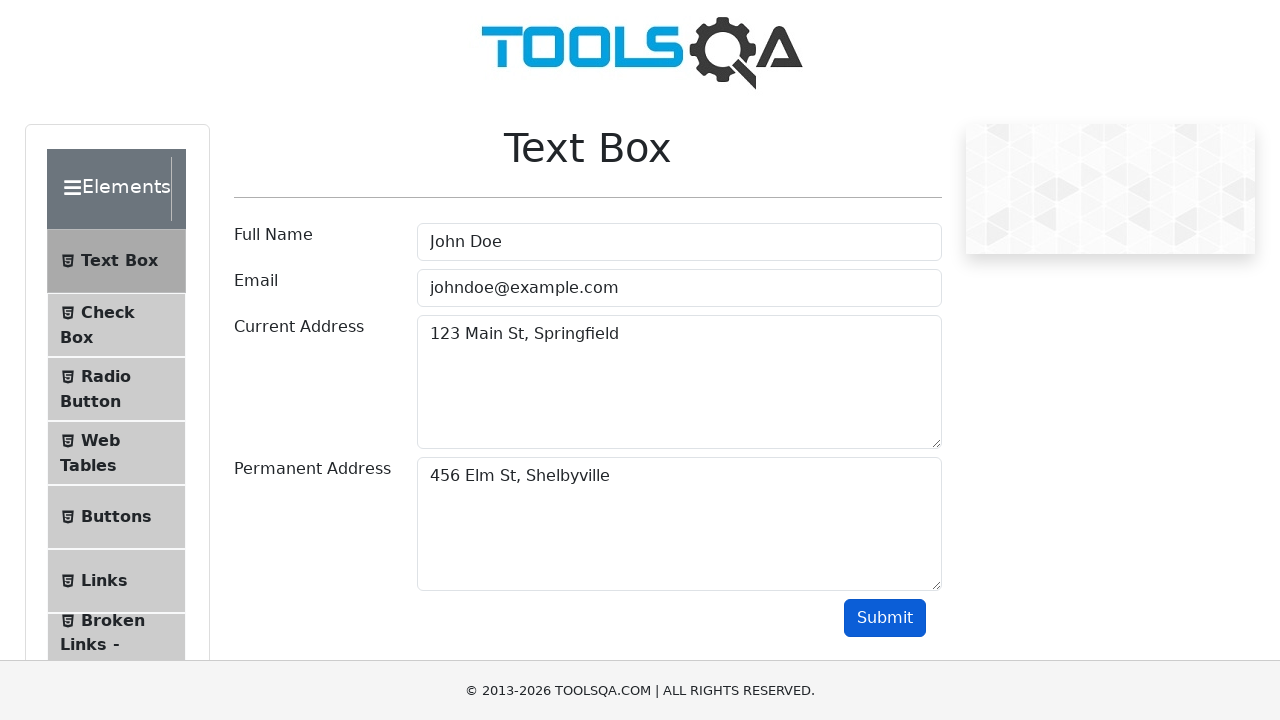

Retrieved permanentAddress output from form submission
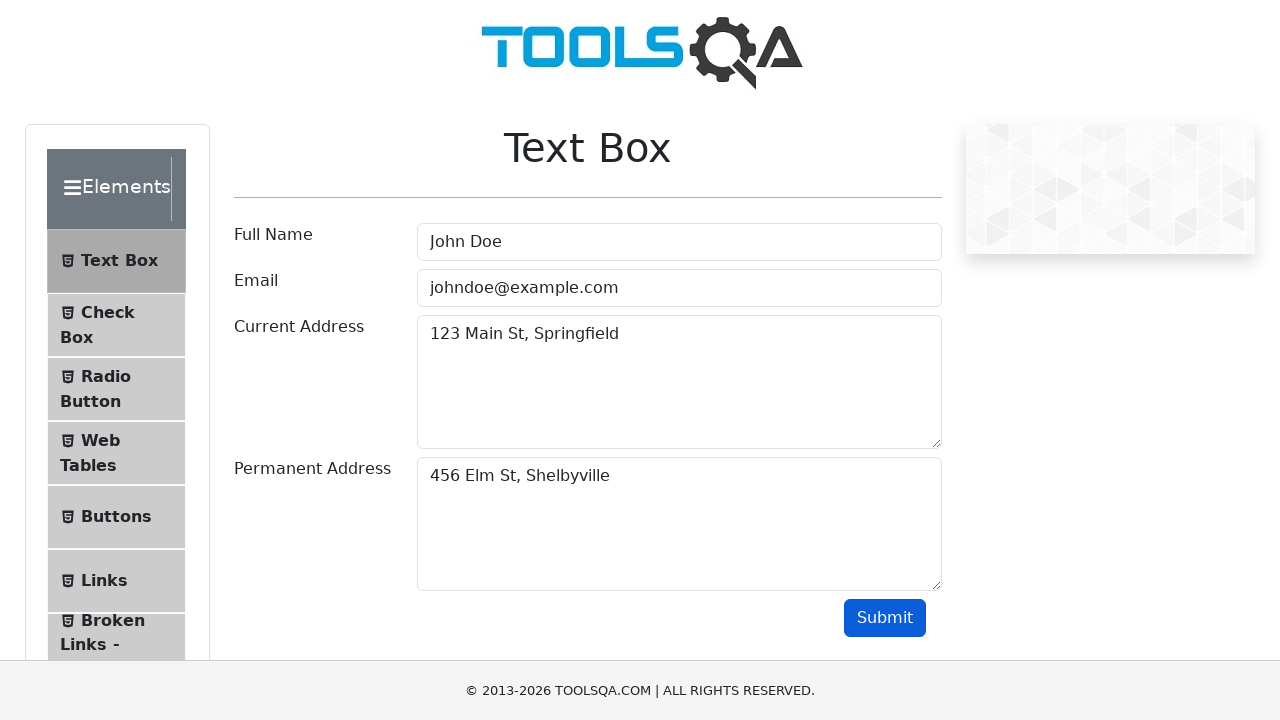

Validated that name output contains 'John Doe'
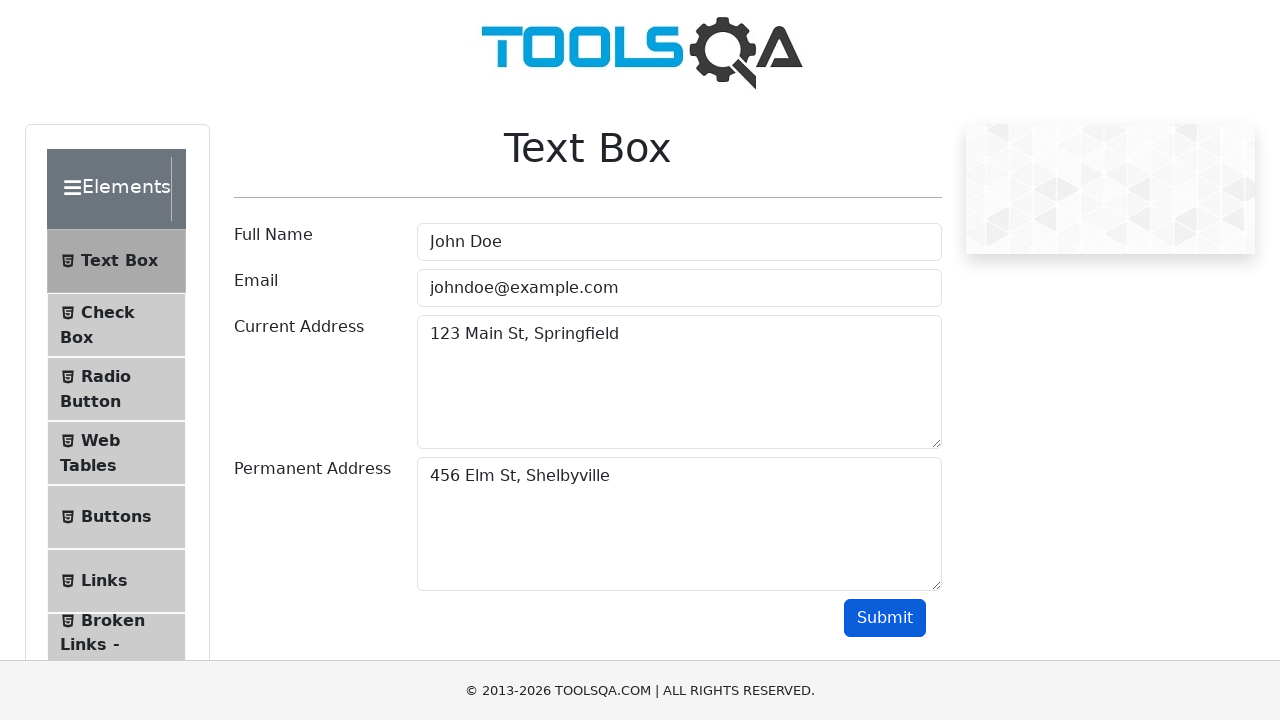

Validated that email output contains 'johndoe@example.com'
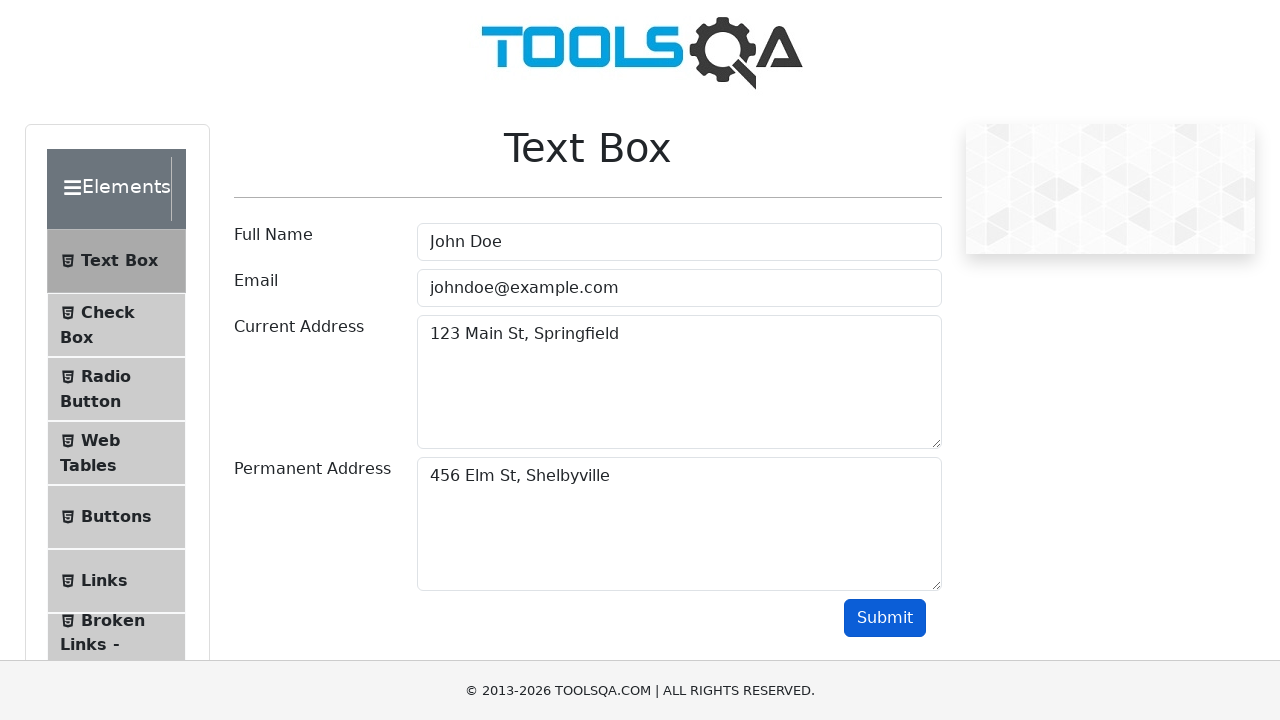

Validated that currentAddress output contains '123 Main St, Springfield'
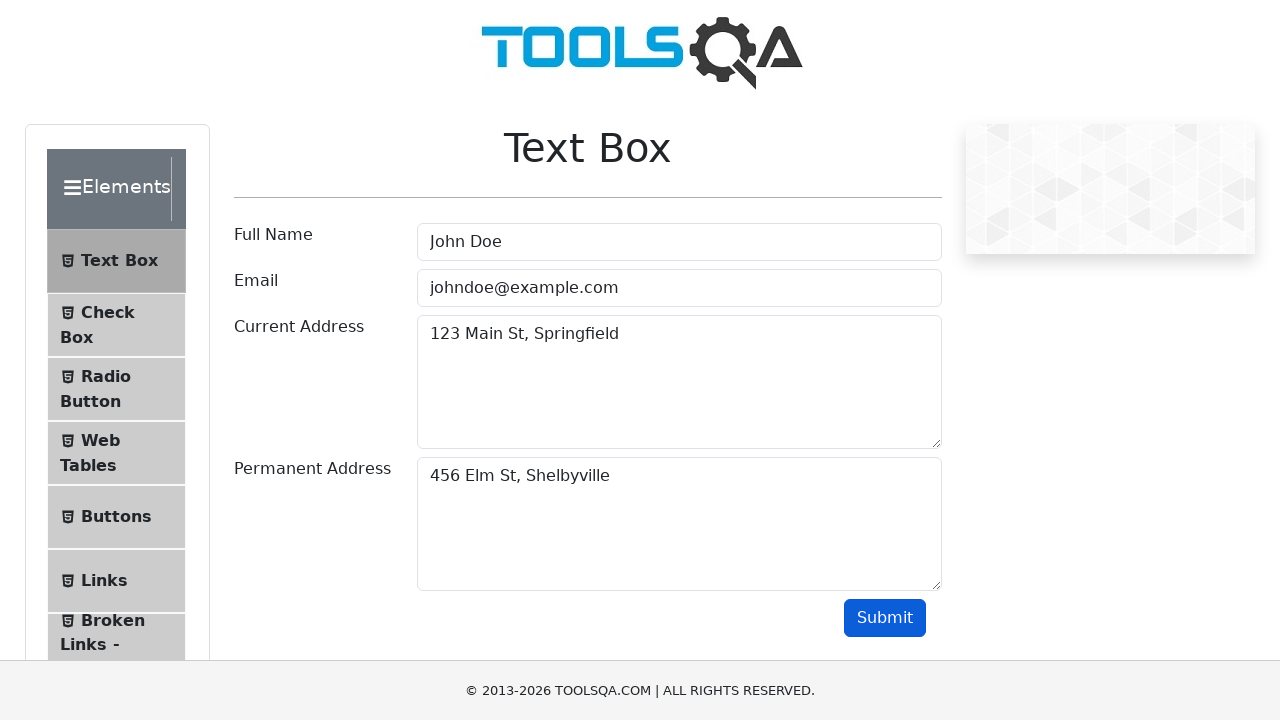

Validated that permanentAddress output contains '456 Elm St, Shelbyville'
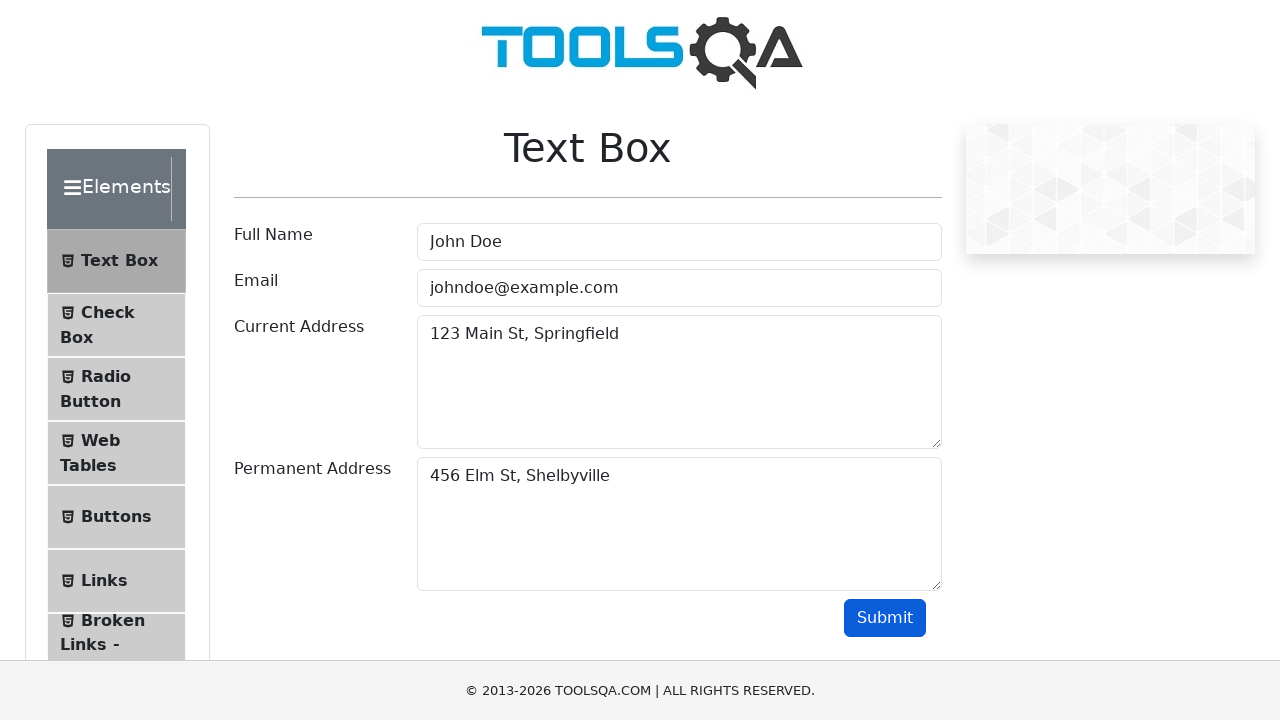

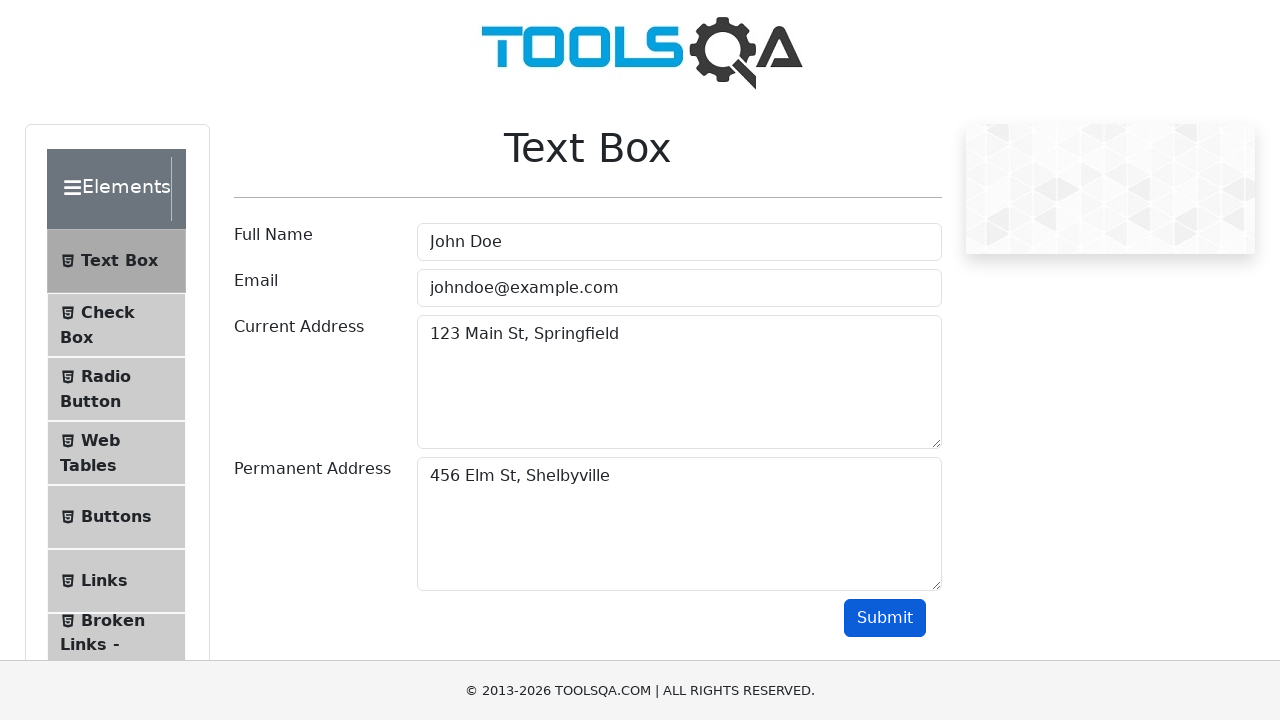